Simple test that navigates to the Kabum e-commerce website and waits for the page to load

Starting URL: http://www.kabum.com.br

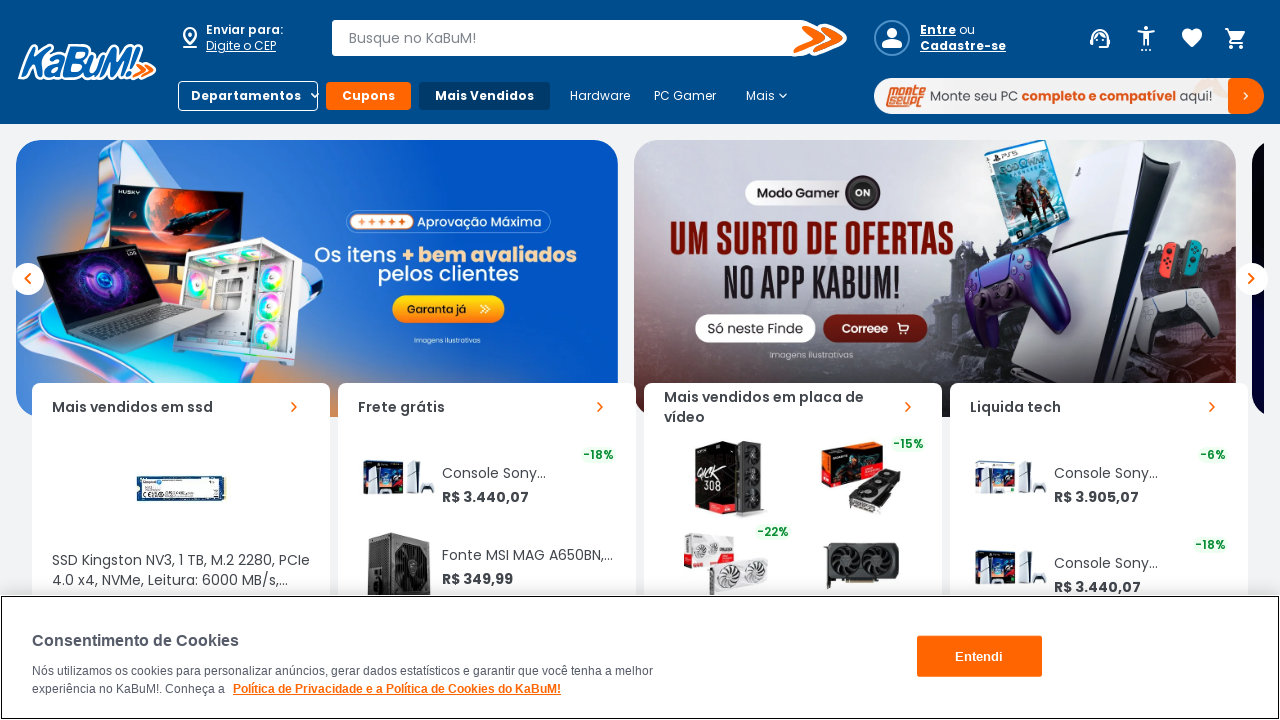

Waited for page DOM to load on Kabum e-commerce website
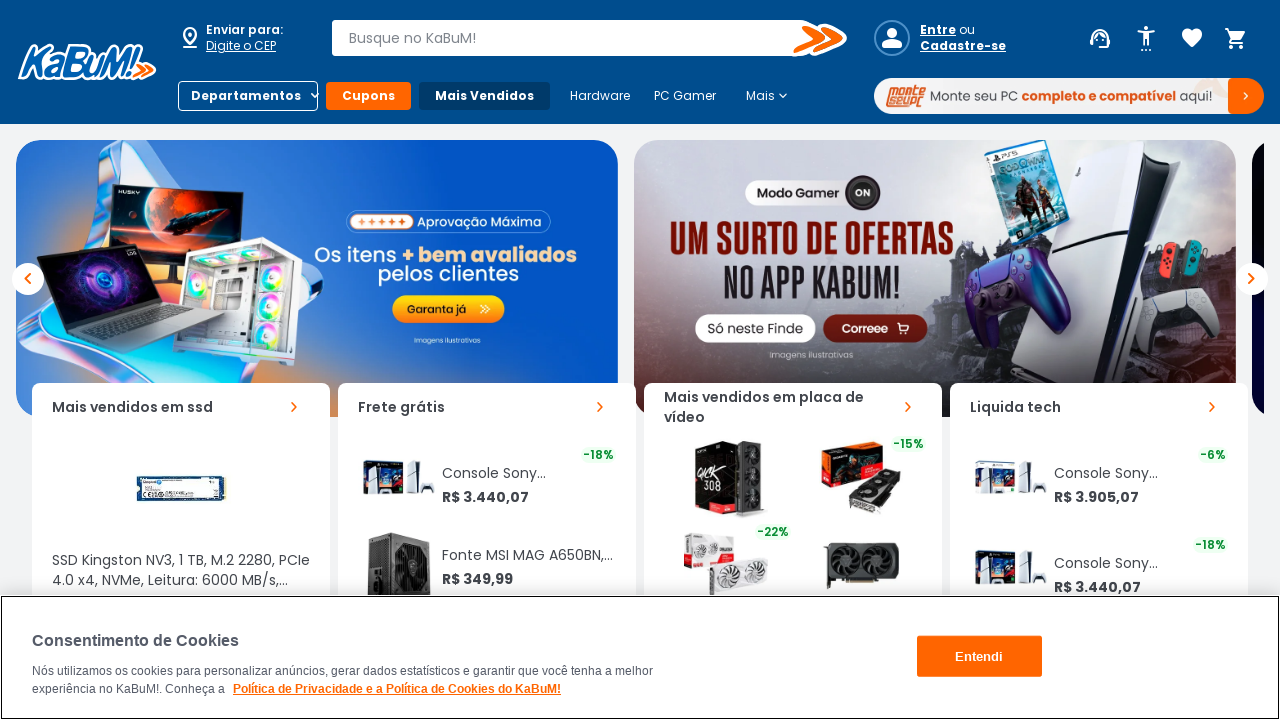

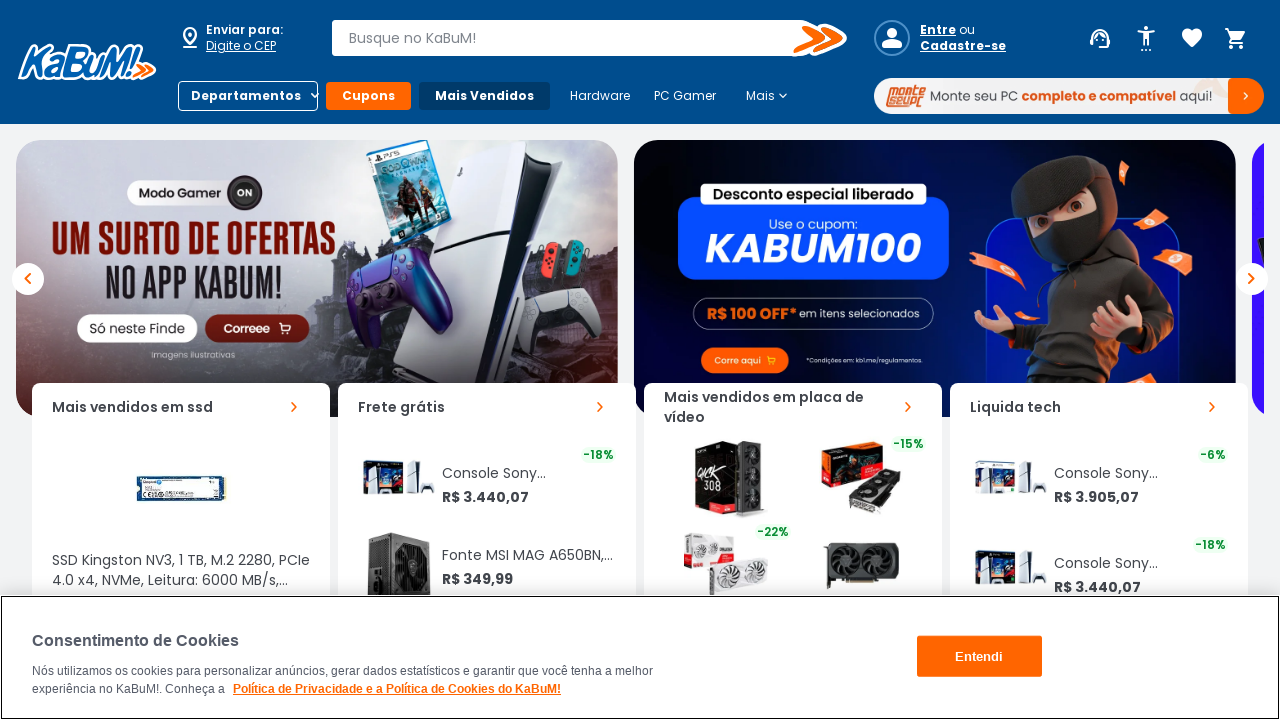